Tests the VOA Learning English website search functionality by toggling a search interface, entering a search query, and verifying search results.

Starting URL: https://learningenglish.voanews.com/p/5610.html

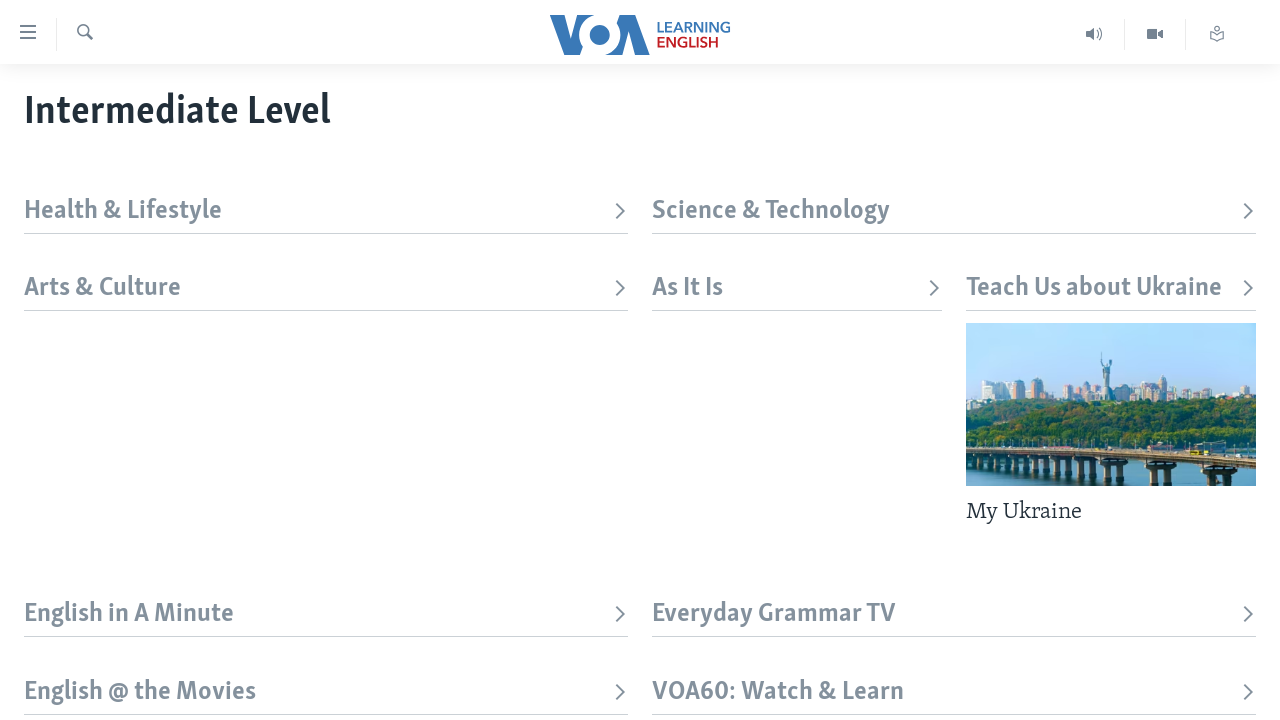

Clicked search toggle/label to open search interface at (84, 34) on xpath=//*[@id='page']/div[1]/div/div/div[1]/label[2]
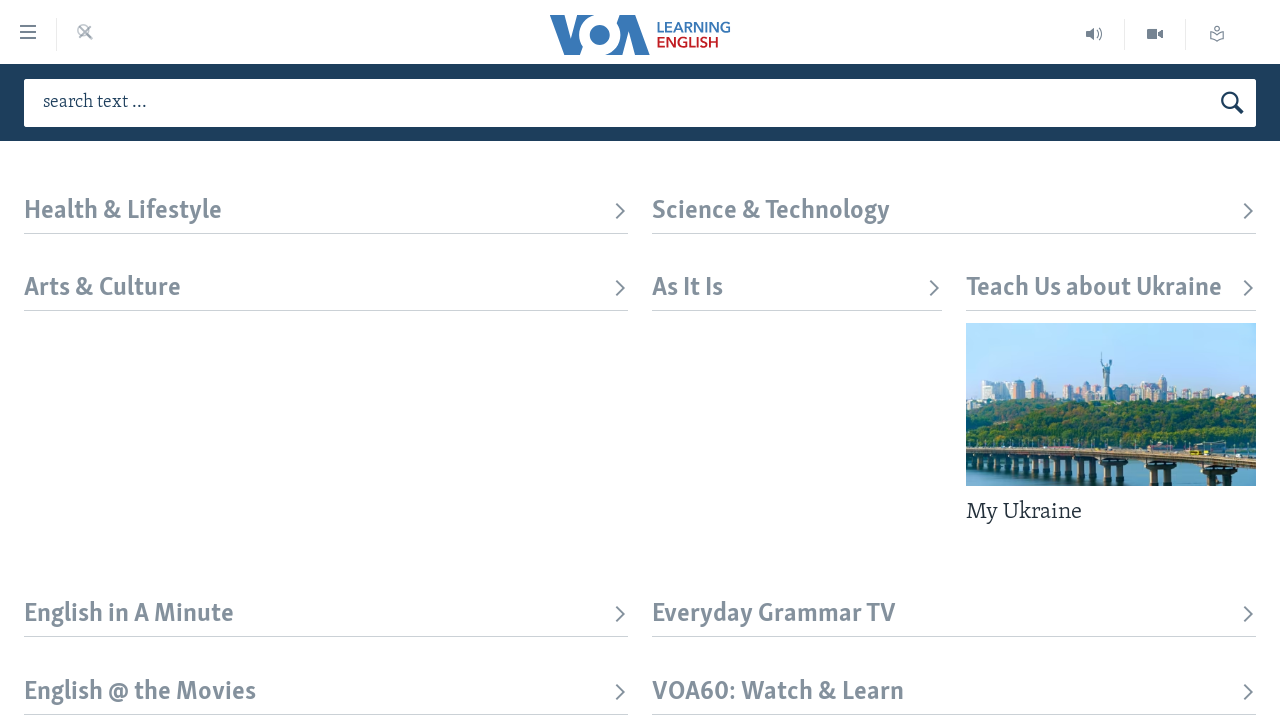

Filled search box with 'learning english' on xpath=/html/body/div[1]/div/div[1]/div/div/div[1]/div[2]/div/form/input
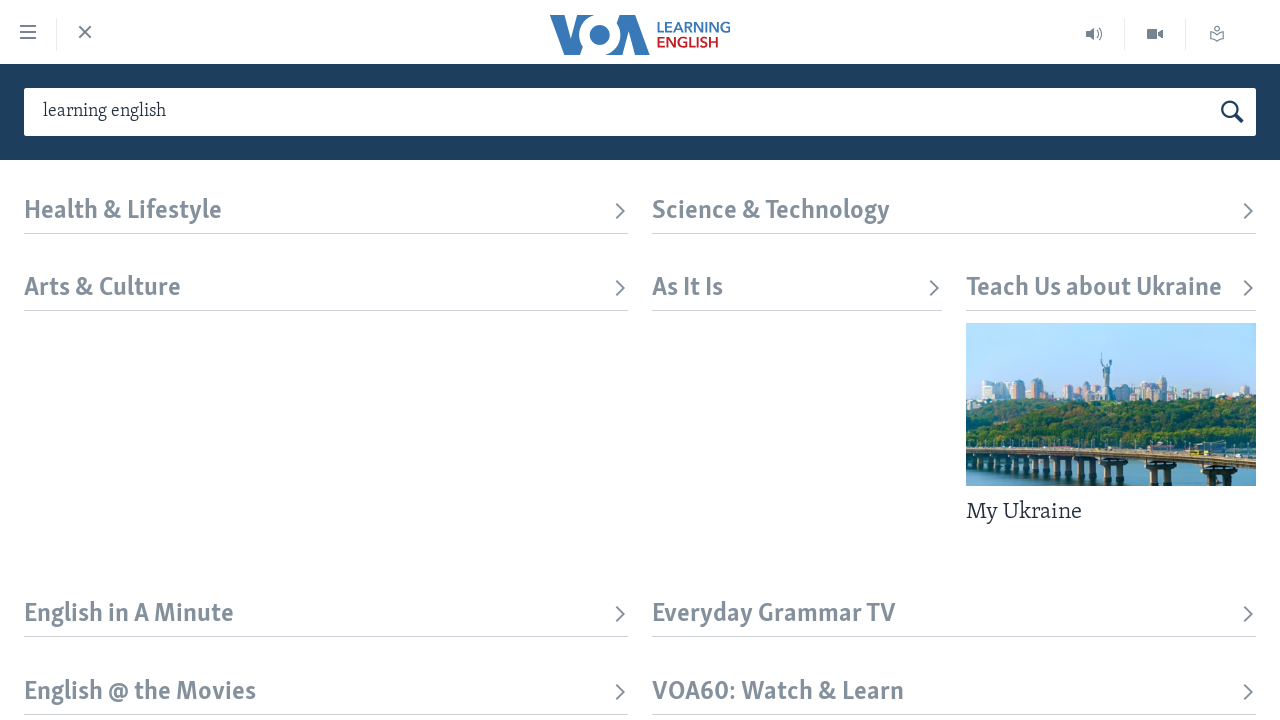

Clicked search button to execute search query at (1232, 112) on xpath=//*[@id='form-topSearchHeader']/button
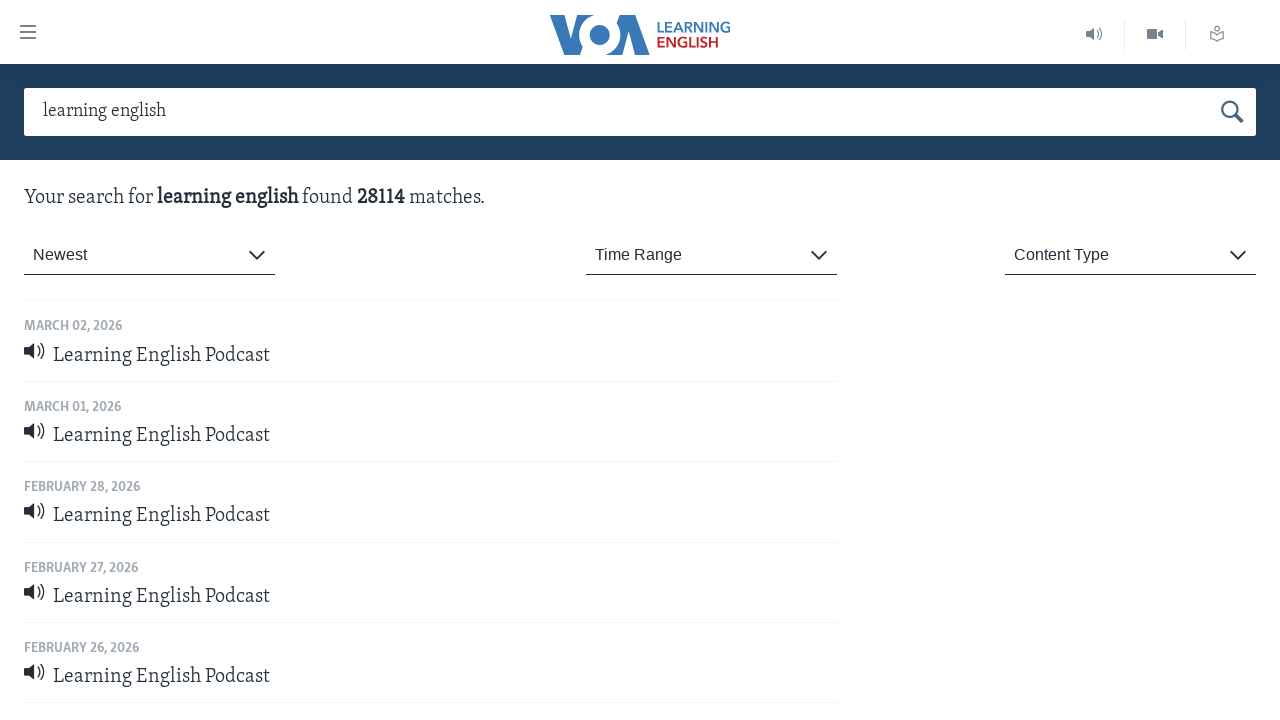

Search results loaded and first result header is visible
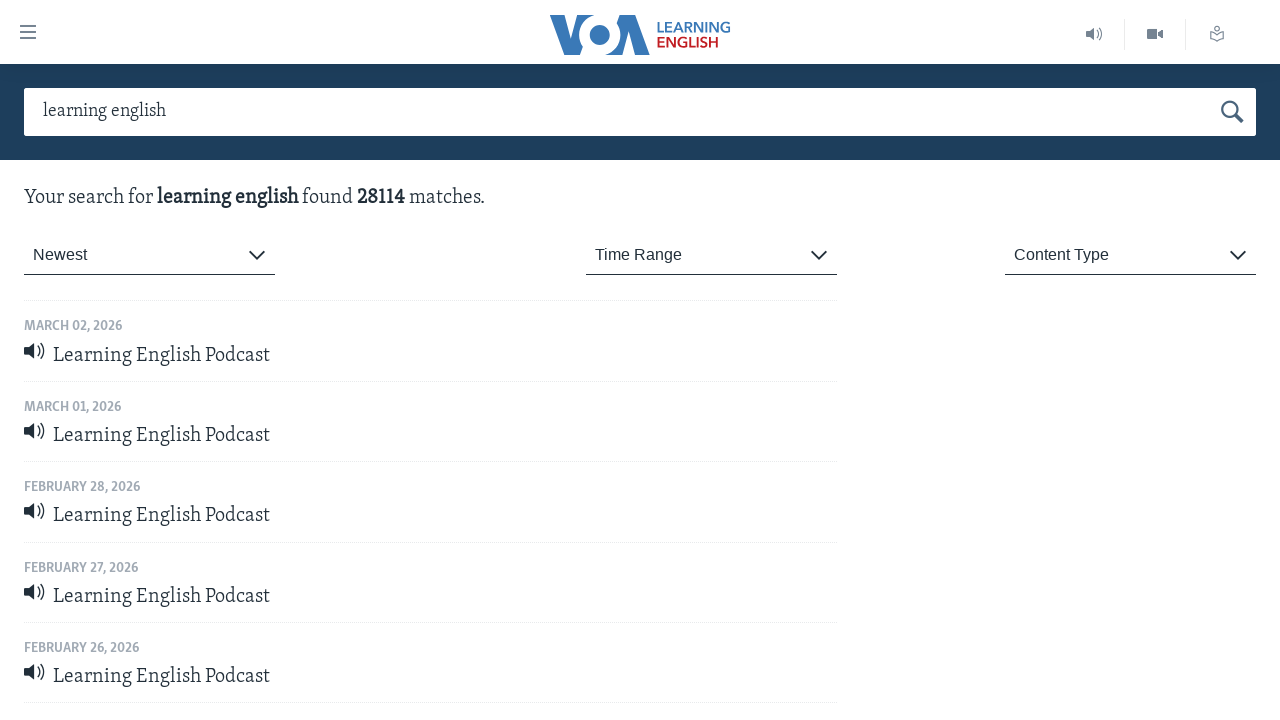

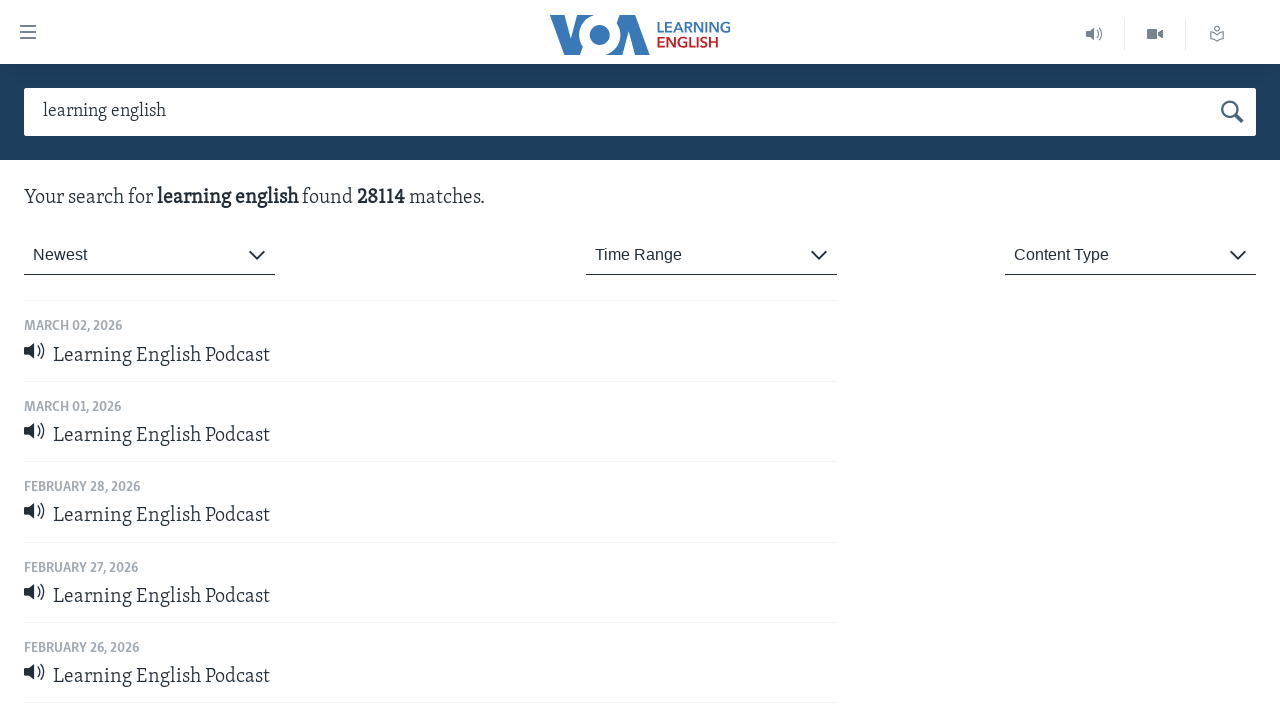